Navigates to the Umbraco tag page and verifies the URL location is correct

Starting URL: https://adolfi.dev/tags/umbraco

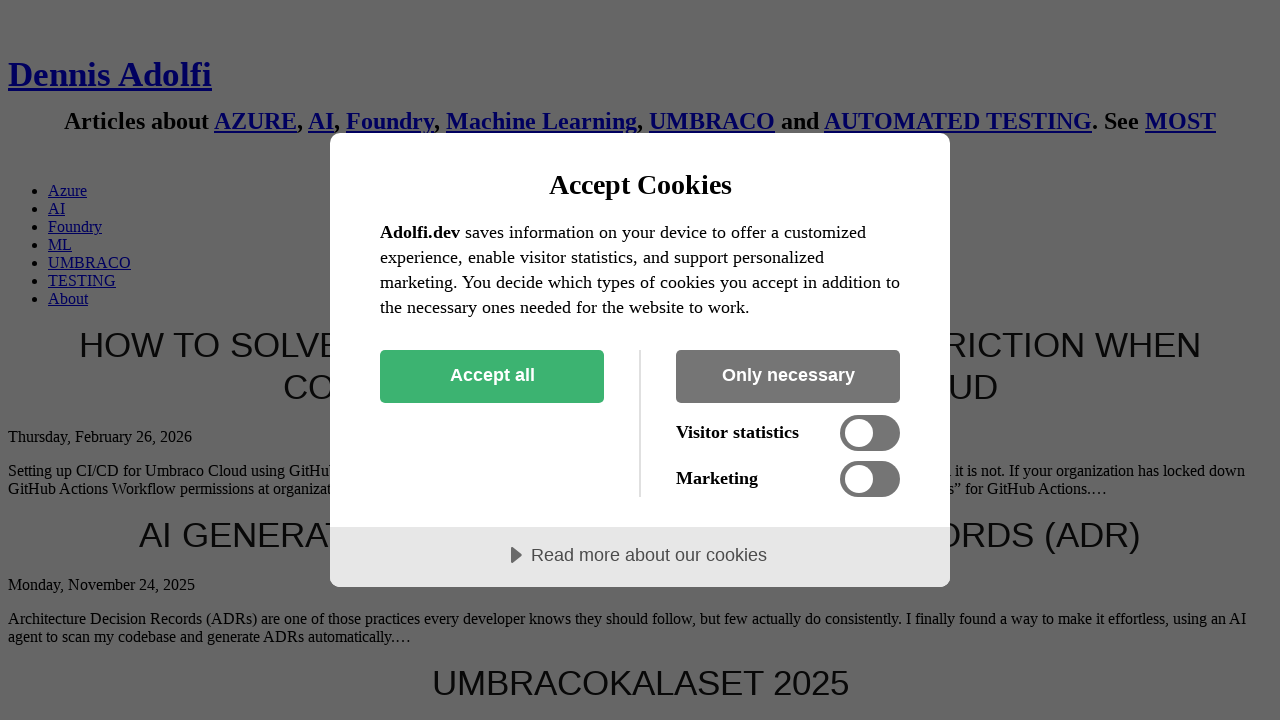

Navigated to Umbraco tag page at https://adolfi.dev/tags/umbraco
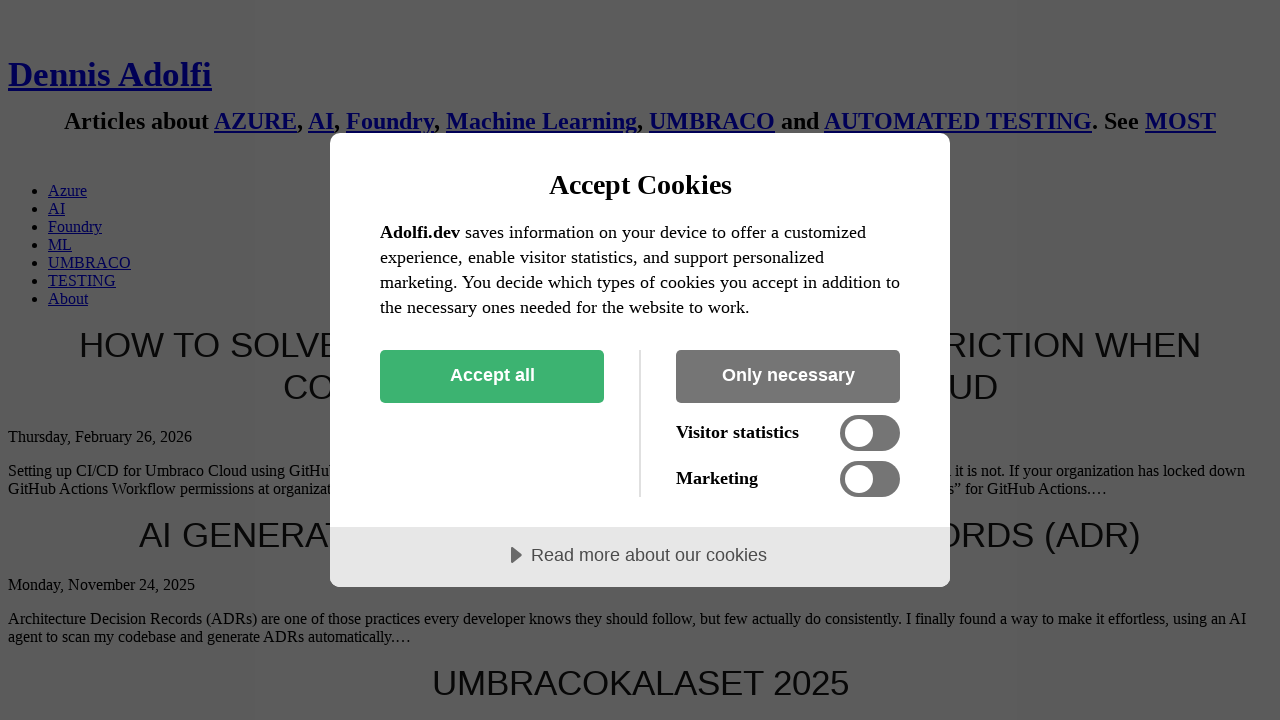

Verified page URL is correct: https://adolfi.dev/tags/umbraco
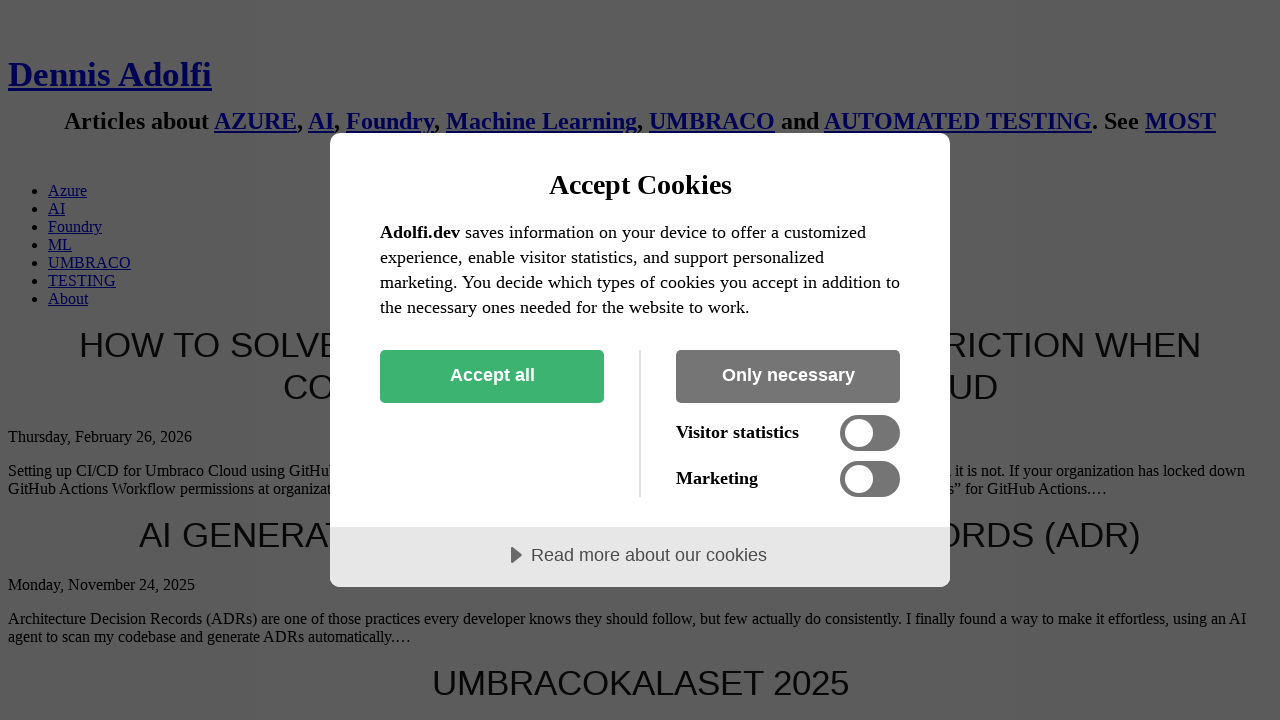

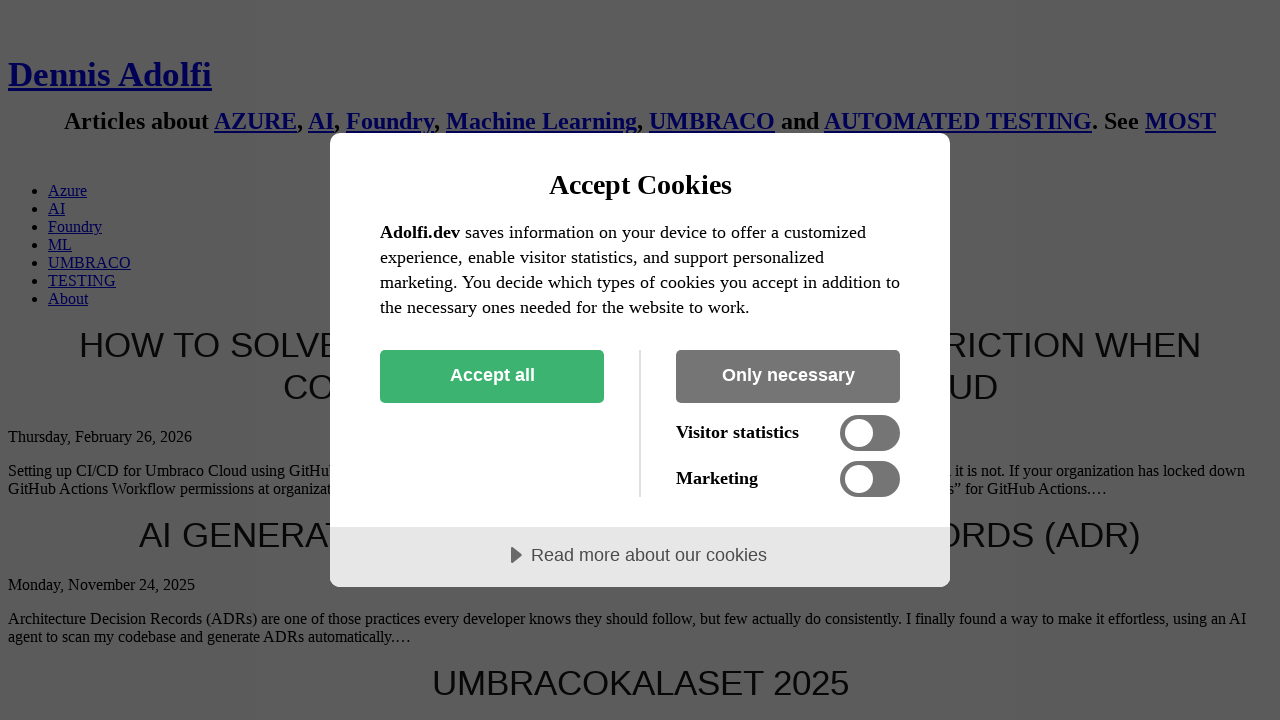